Verifies that the currency icon element is present and displayed on the Wildberries homepage

Starting URL: https://www.wildberries.by/

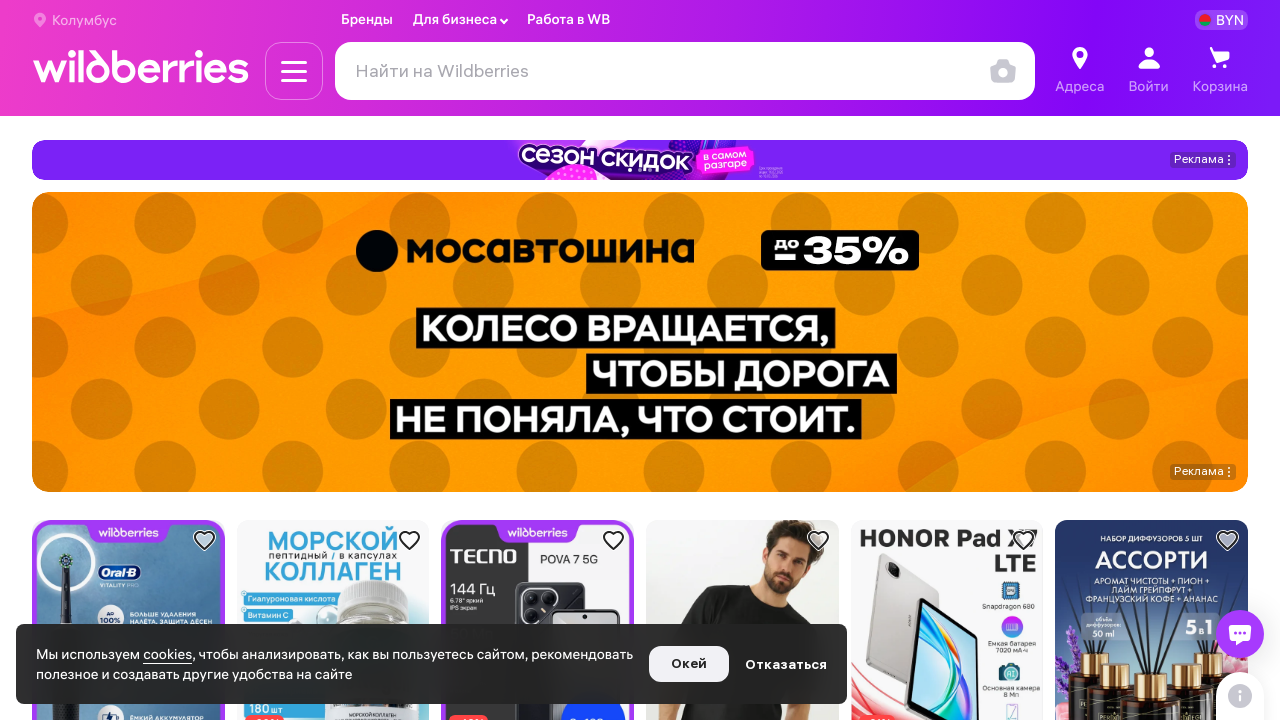

Waited for currency icon element to load on Wildberries homepage
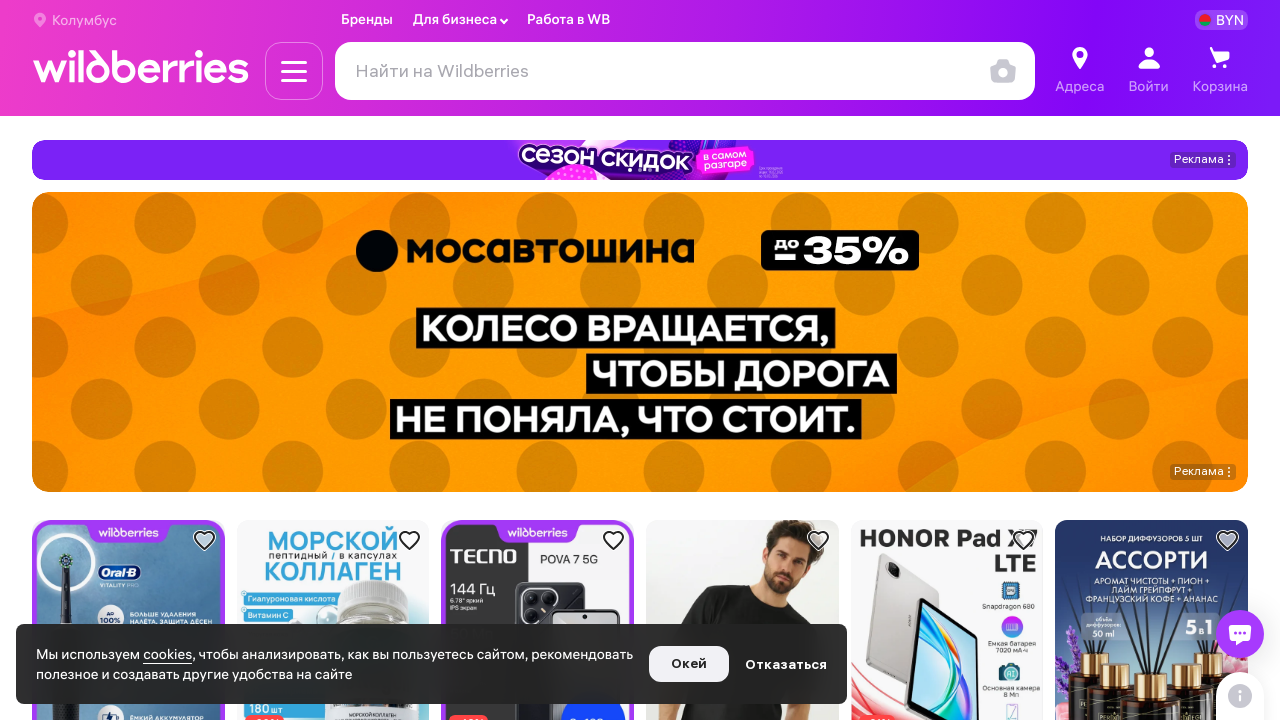

Verified that currency icon element is present and displayed
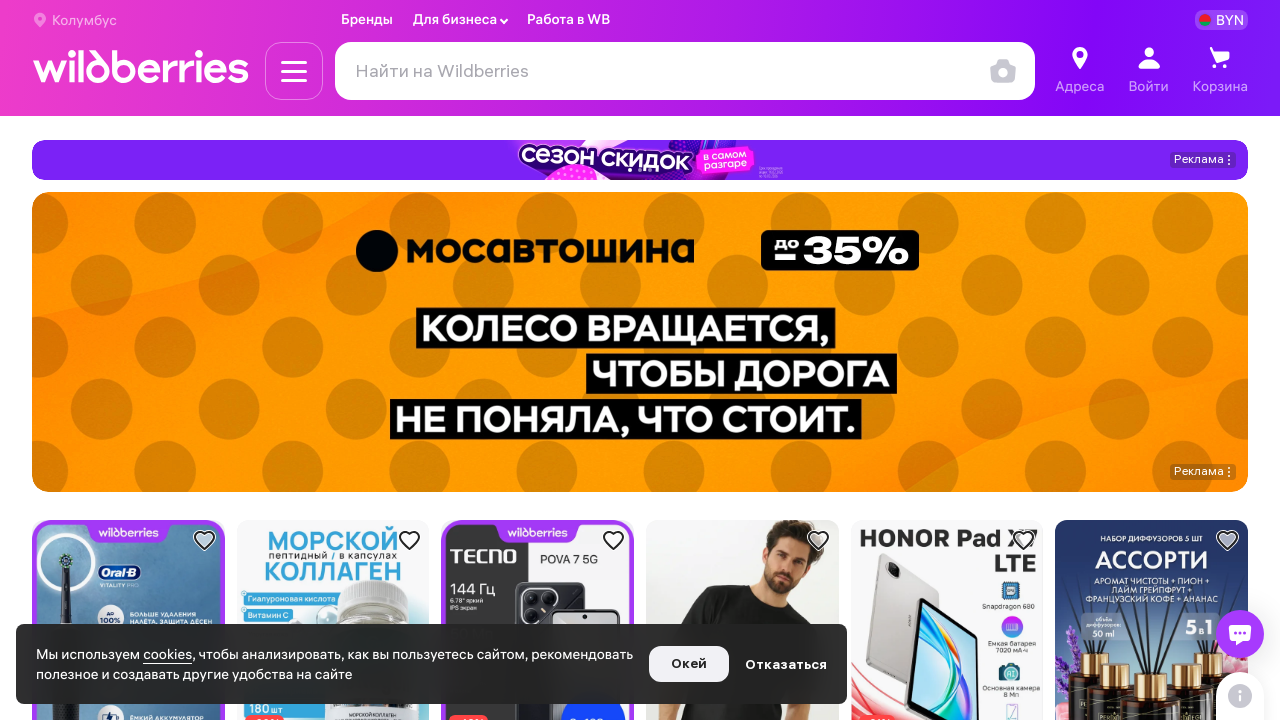

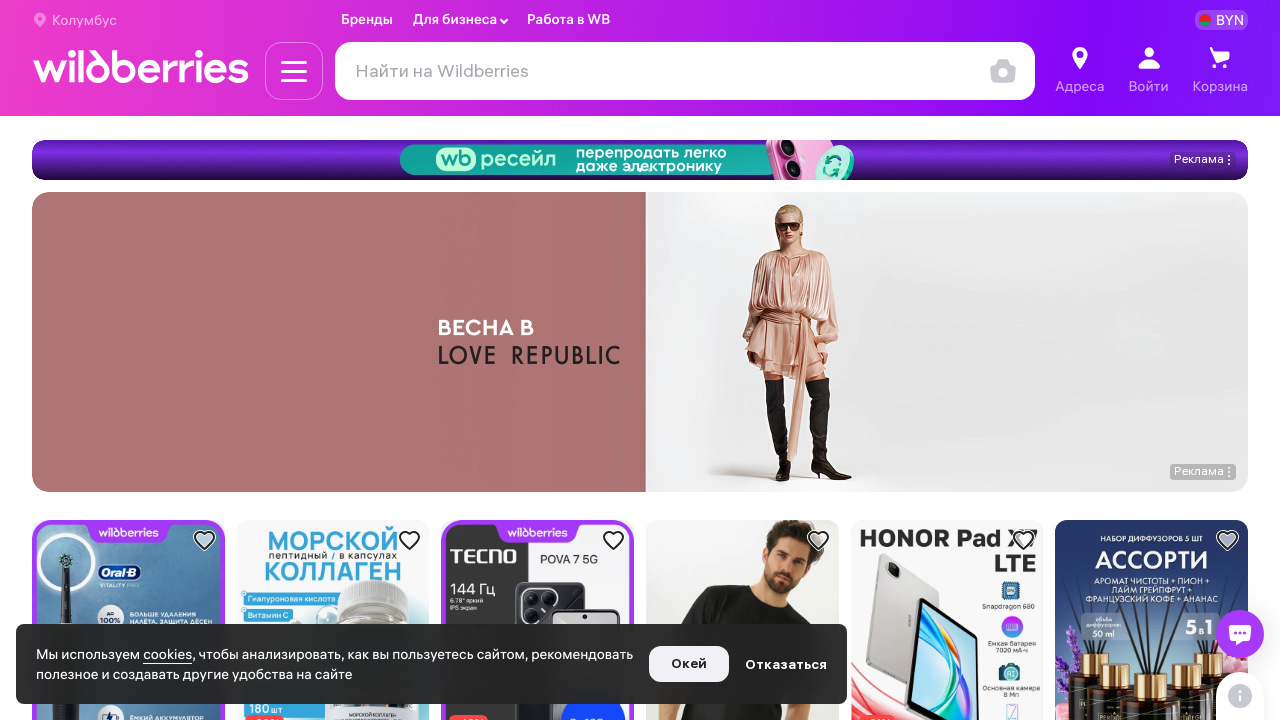